Tests jQuery UI select menu dropdown by selecting a number option from the custom dropdown list

Starting URL: http://jqueryui.com/resources/demos/selectmenu/default.html

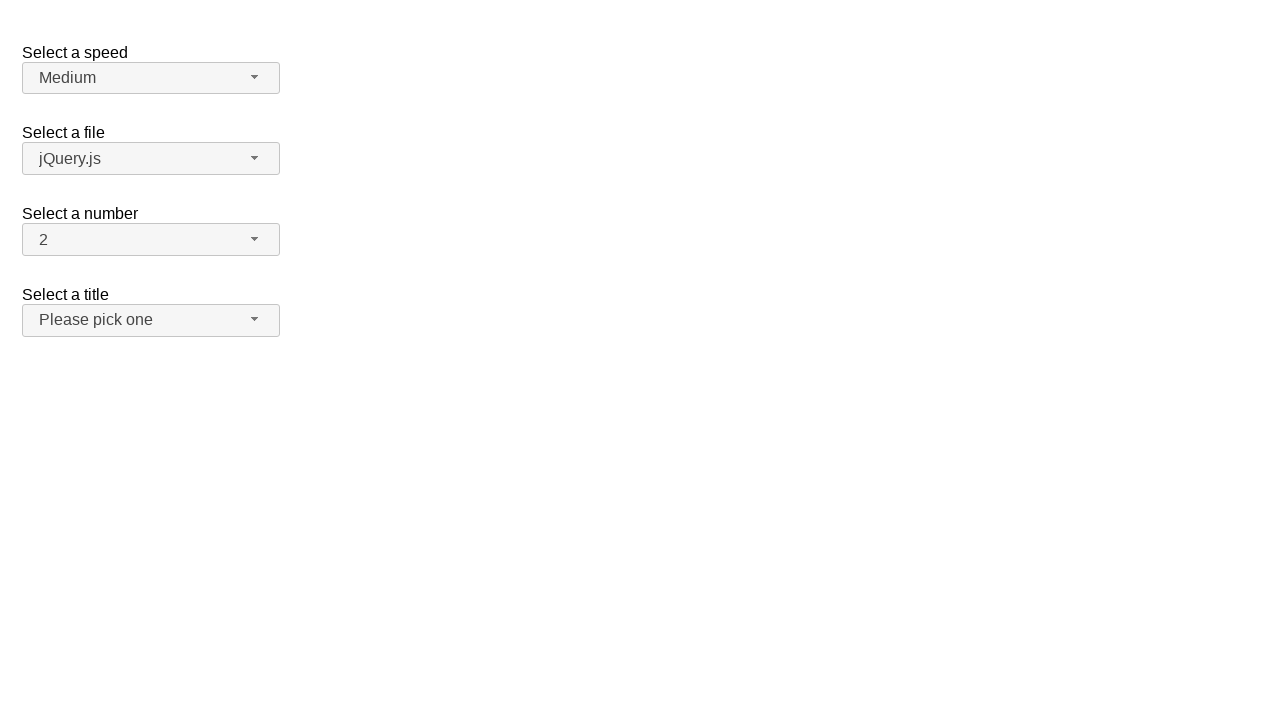

Clicked the number dropdown button to expand options at (151, 240) on xpath=//span[@id='number-button']
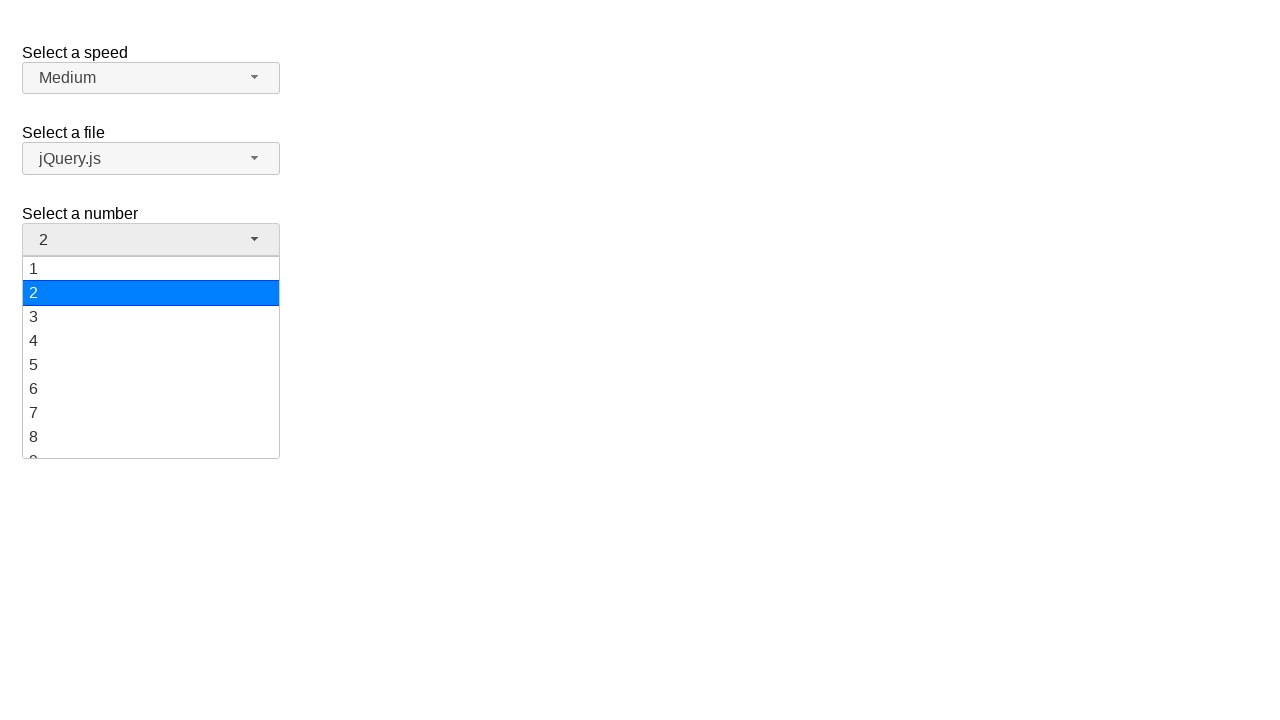

Waited for dropdown menu to be visible
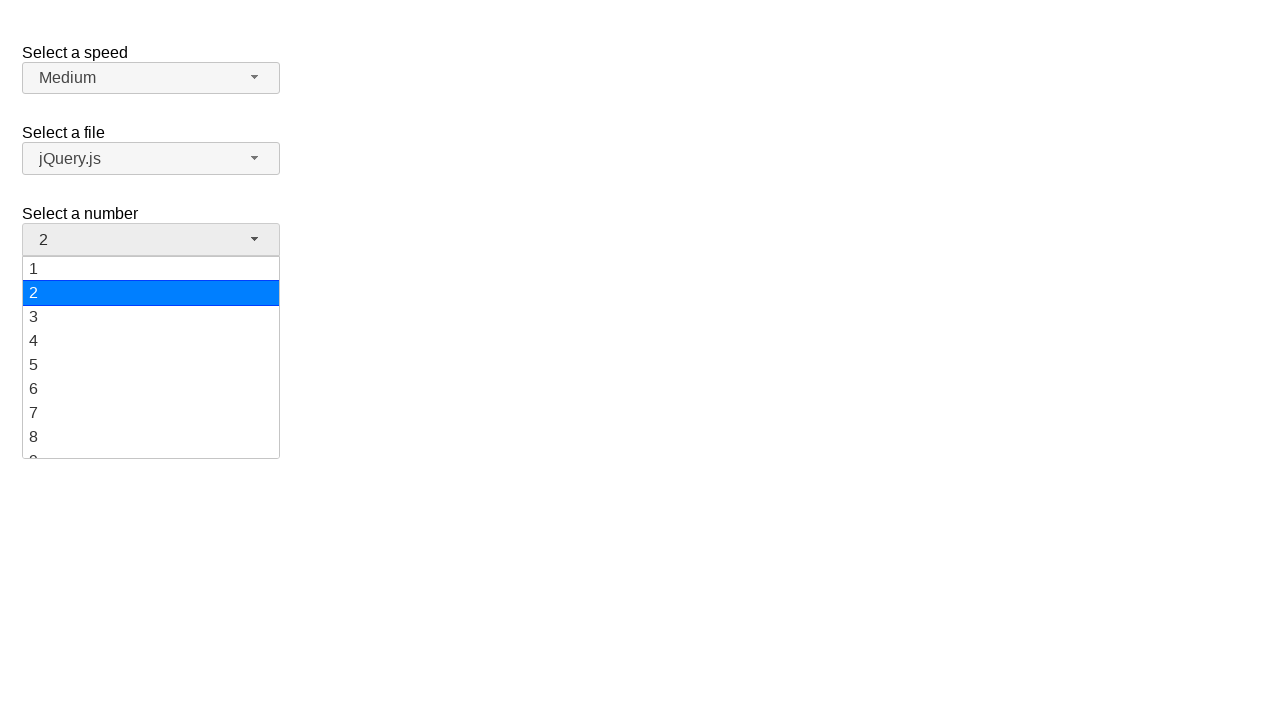

Selected option '19' from the dropdown menu at (151, 445) on xpath=//ul[@id='number-menu']//div[text()='19']
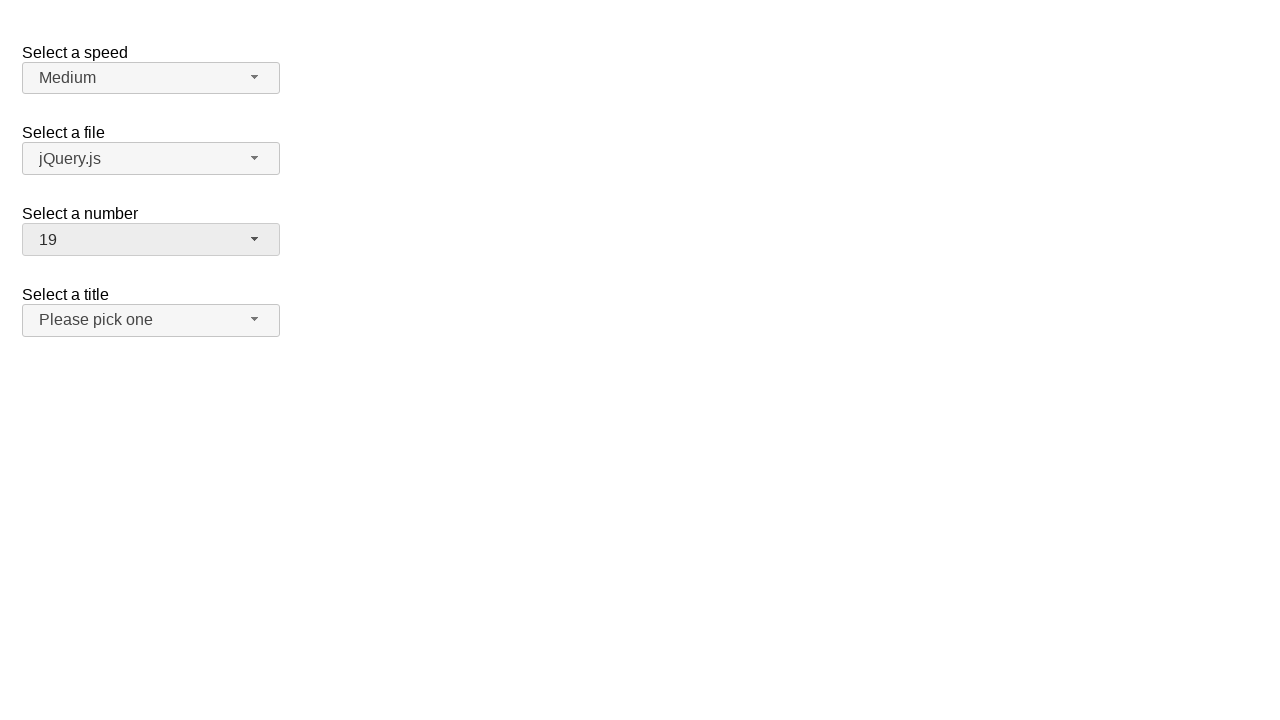

Verified that '19' is displayed as the selected value
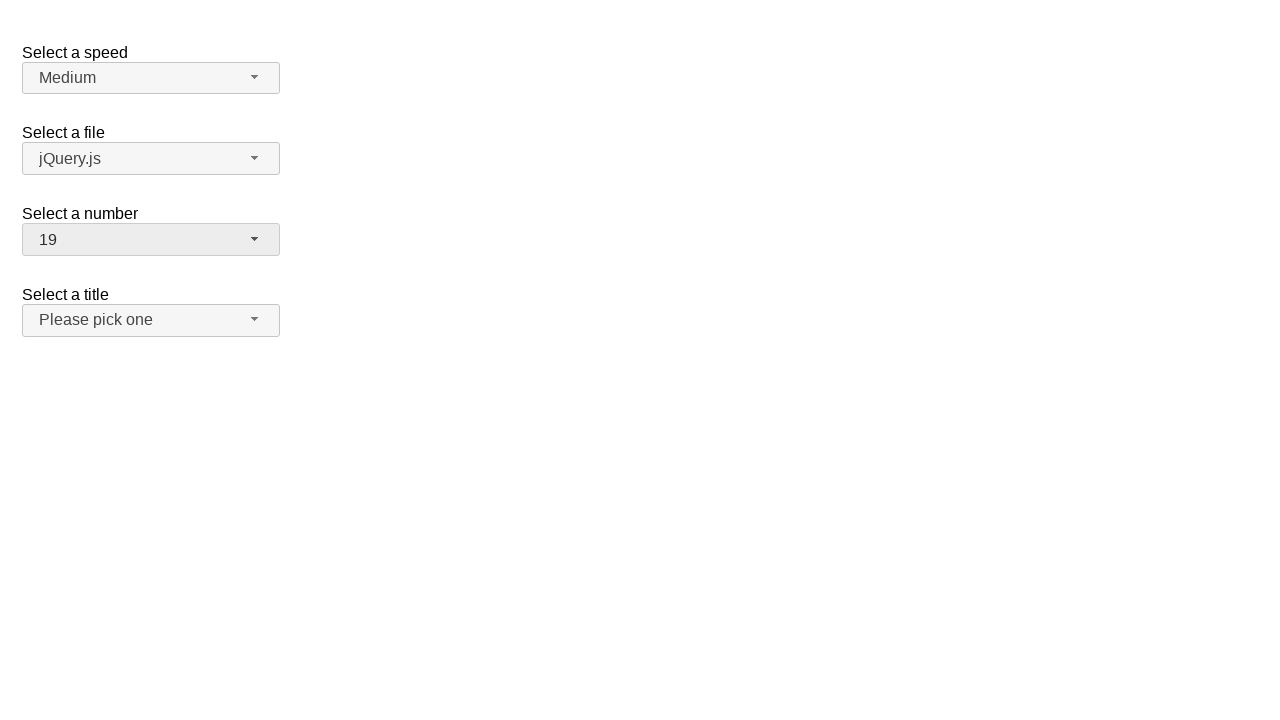

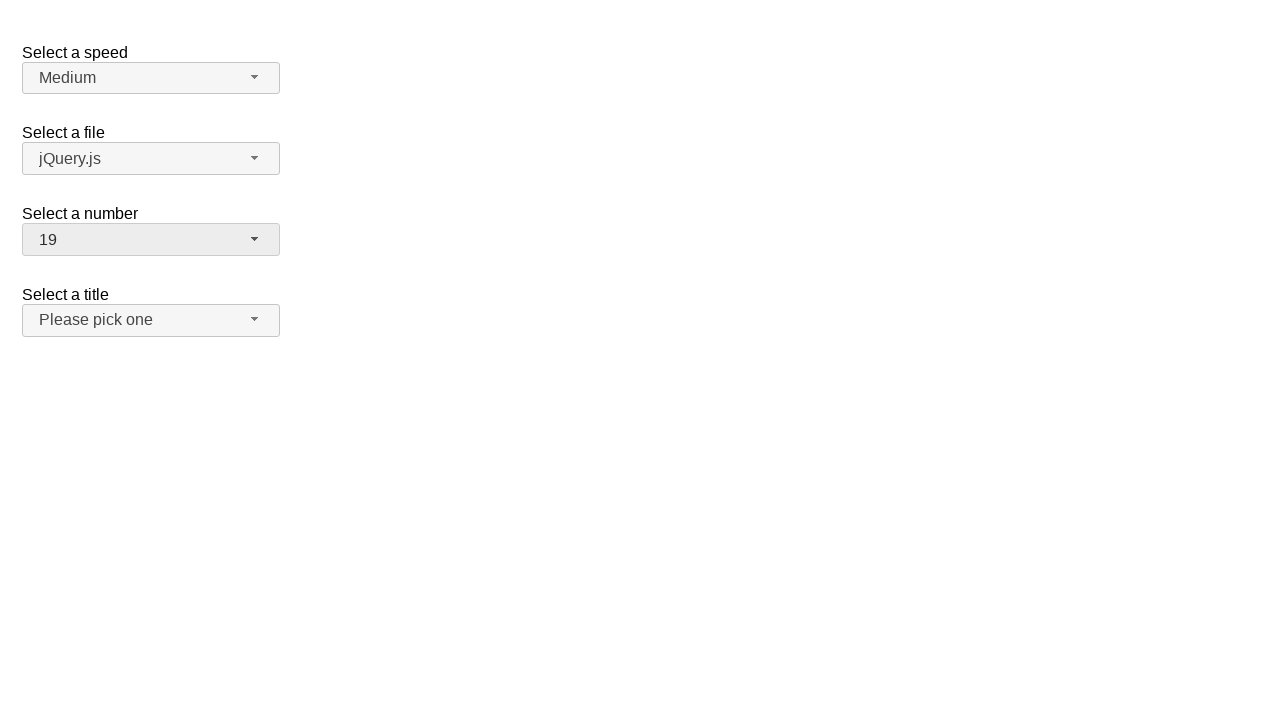